Tests the password recovery flow by clicking the "Forgot your password?" link, clicking the reset password button, and verifying that a temporary password message is displayed on the page.

Starting URL: https://rahulshettyacademy.com/locatorspractice/

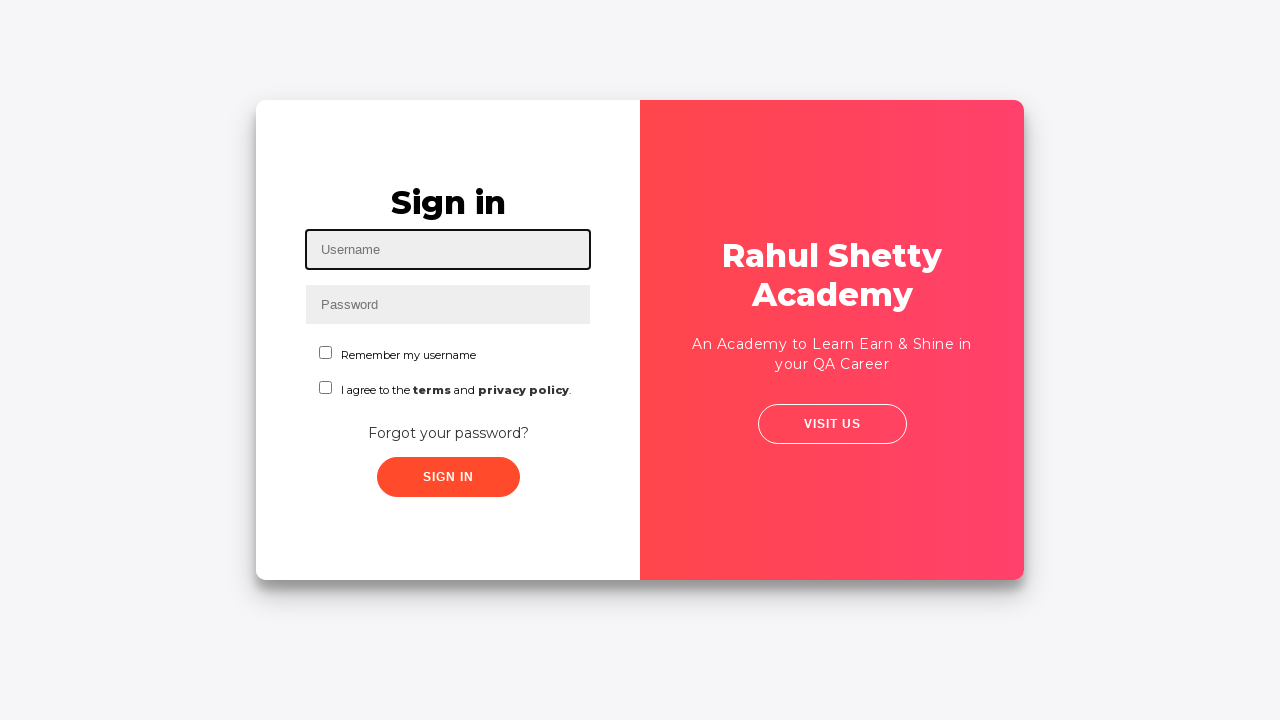

Clicked 'Forgot your password?' link at (448, 433) on text=Forgot your password?
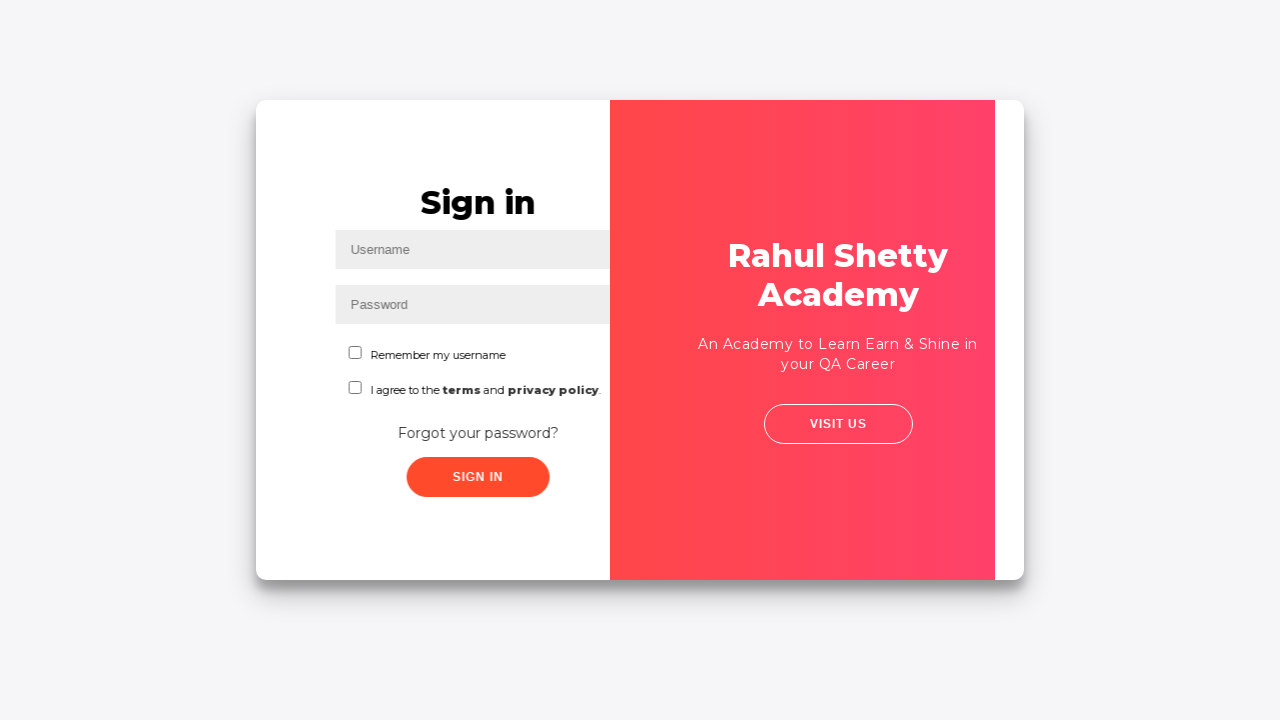

Waited 1000ms for reset password form to appear
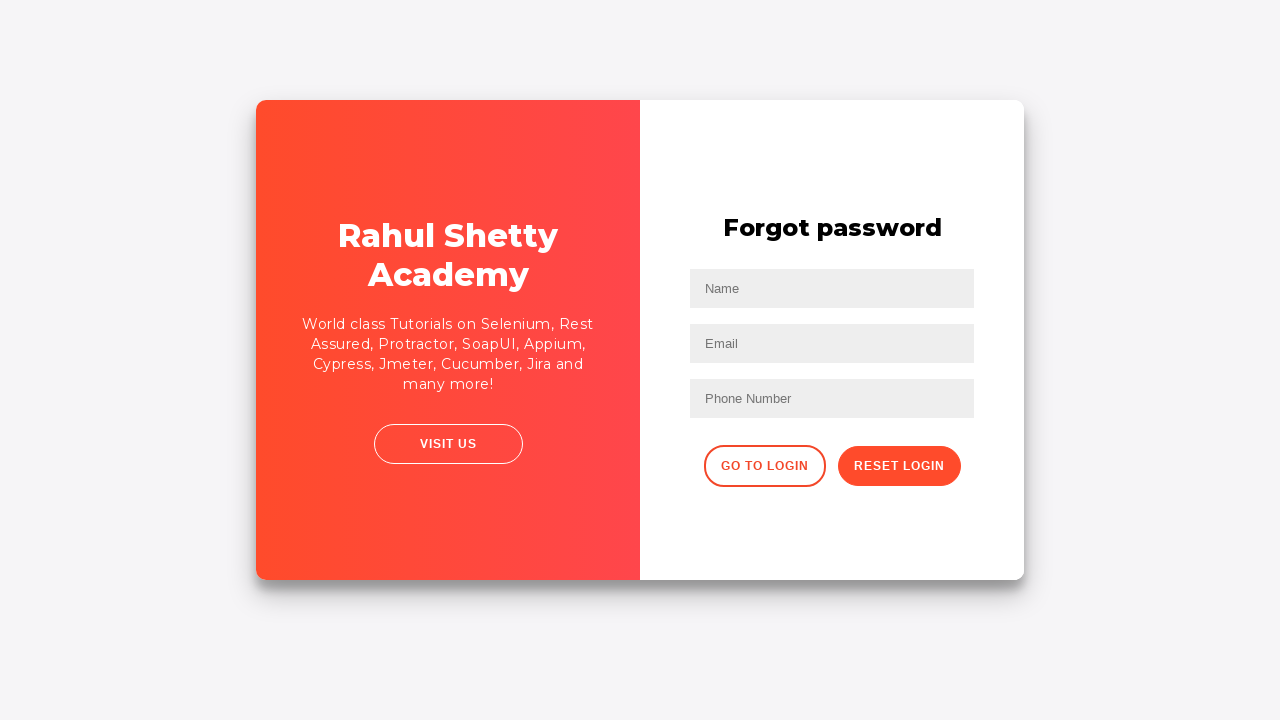

Clicked reset password button at (899, 466) on .reset-pwd-btn
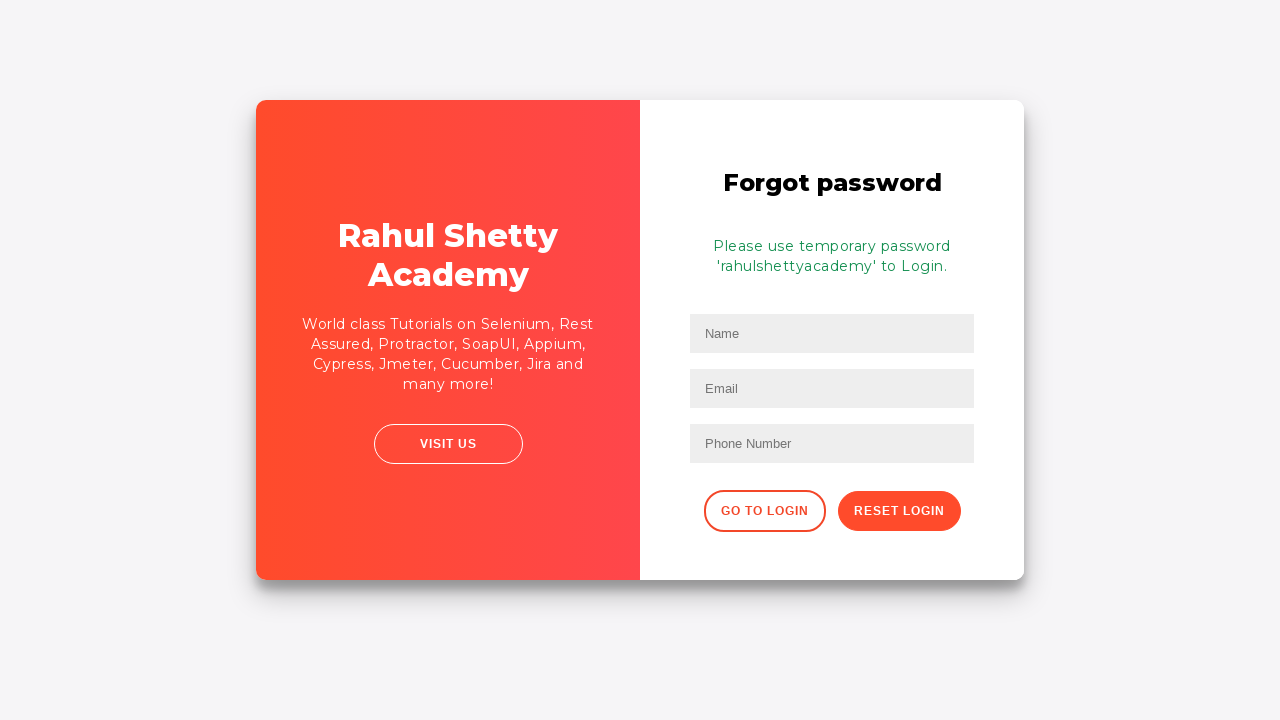

Password message element appeared on page
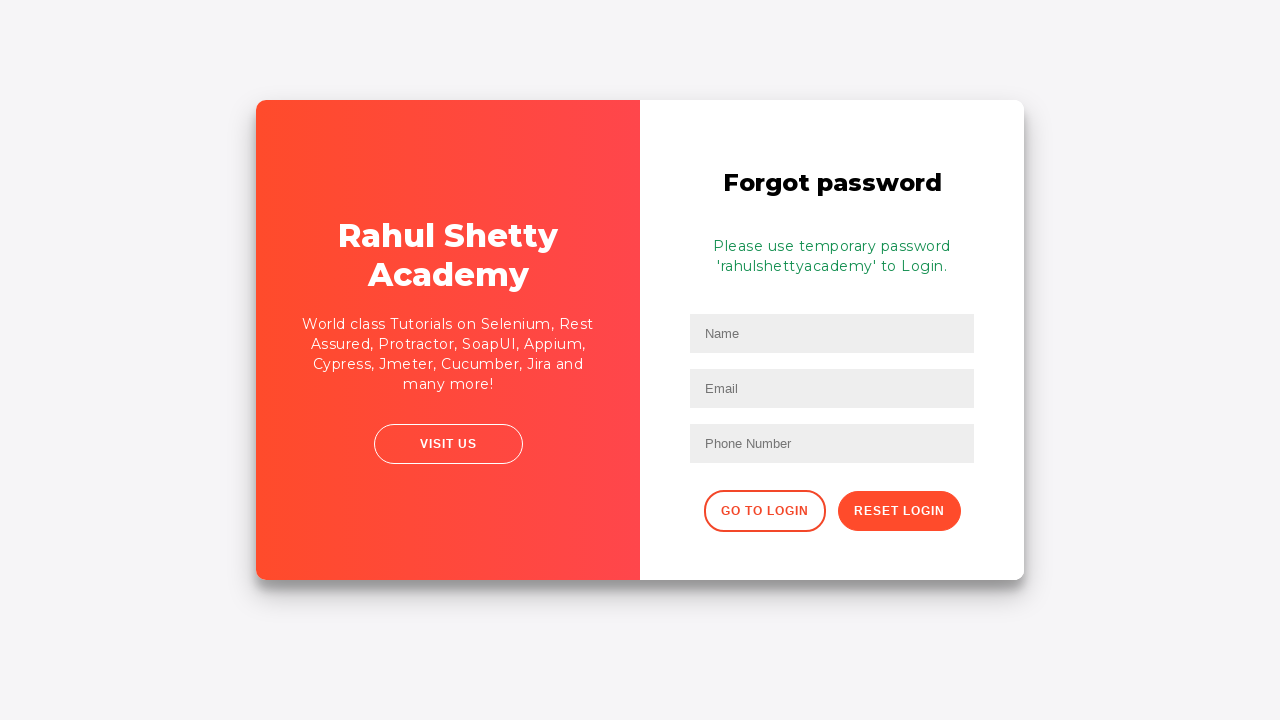

Retrieved password text content from form
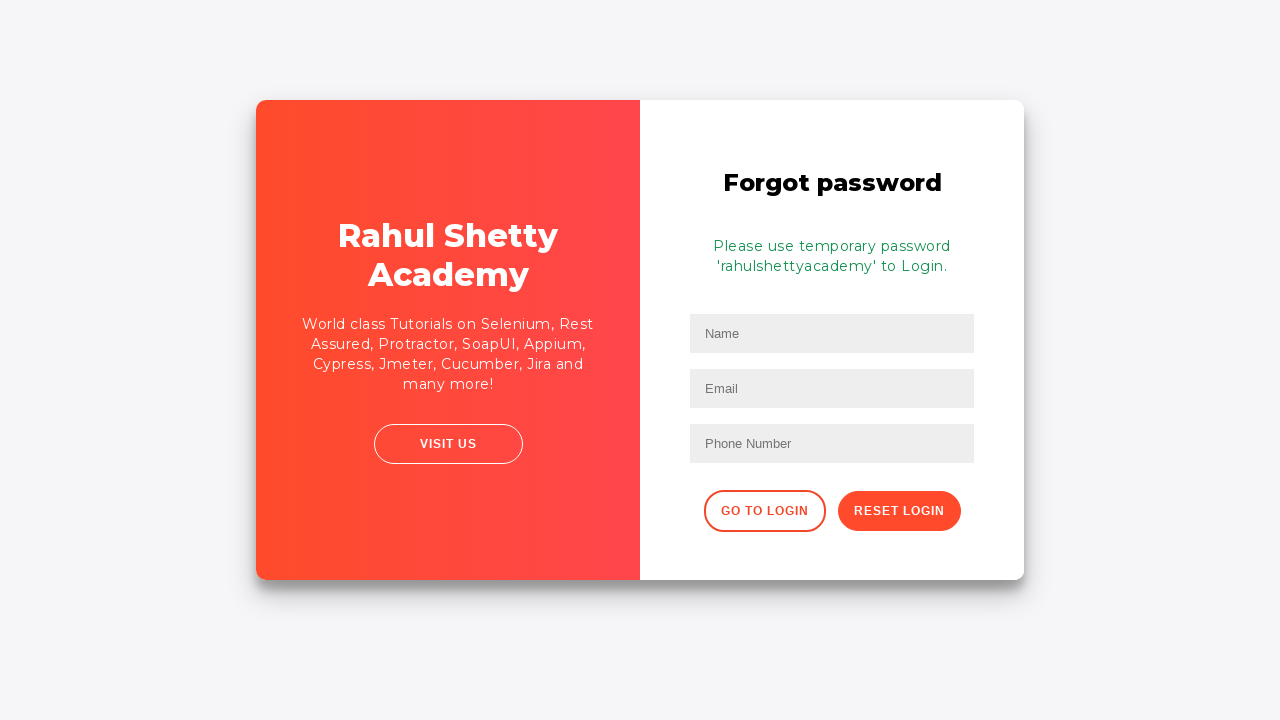

Verified that 'temporary password' text is present in password message
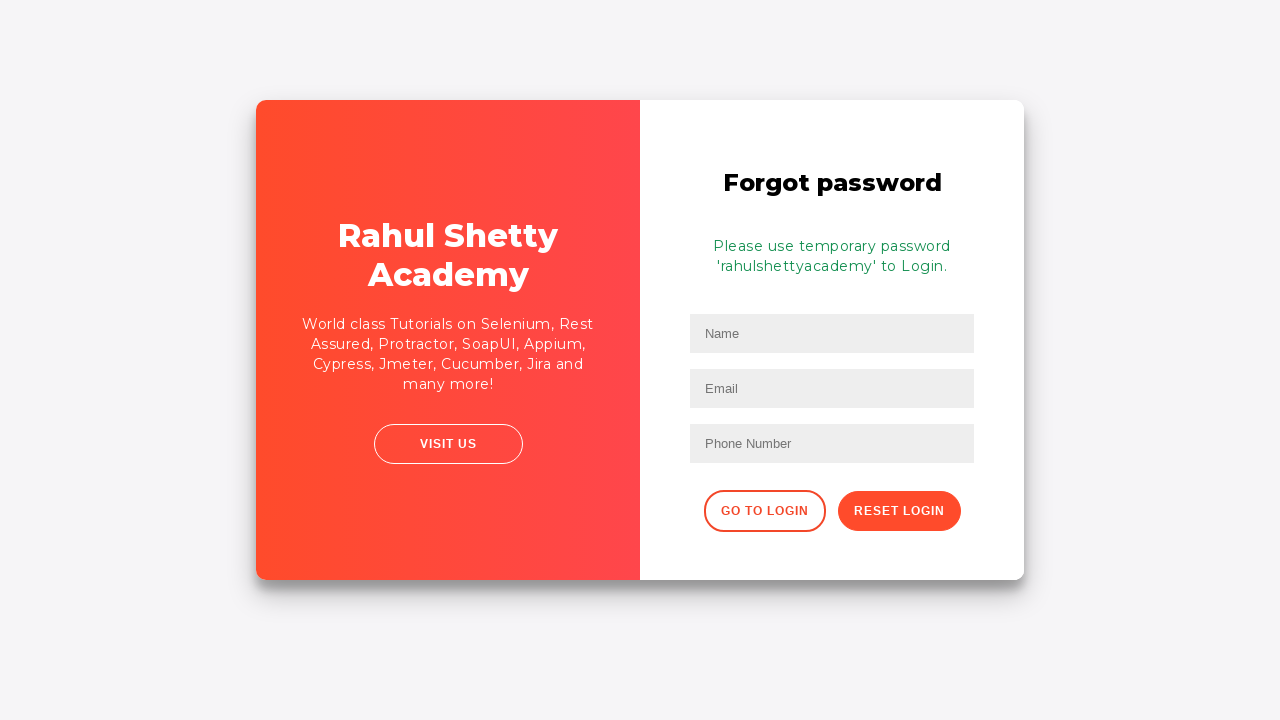

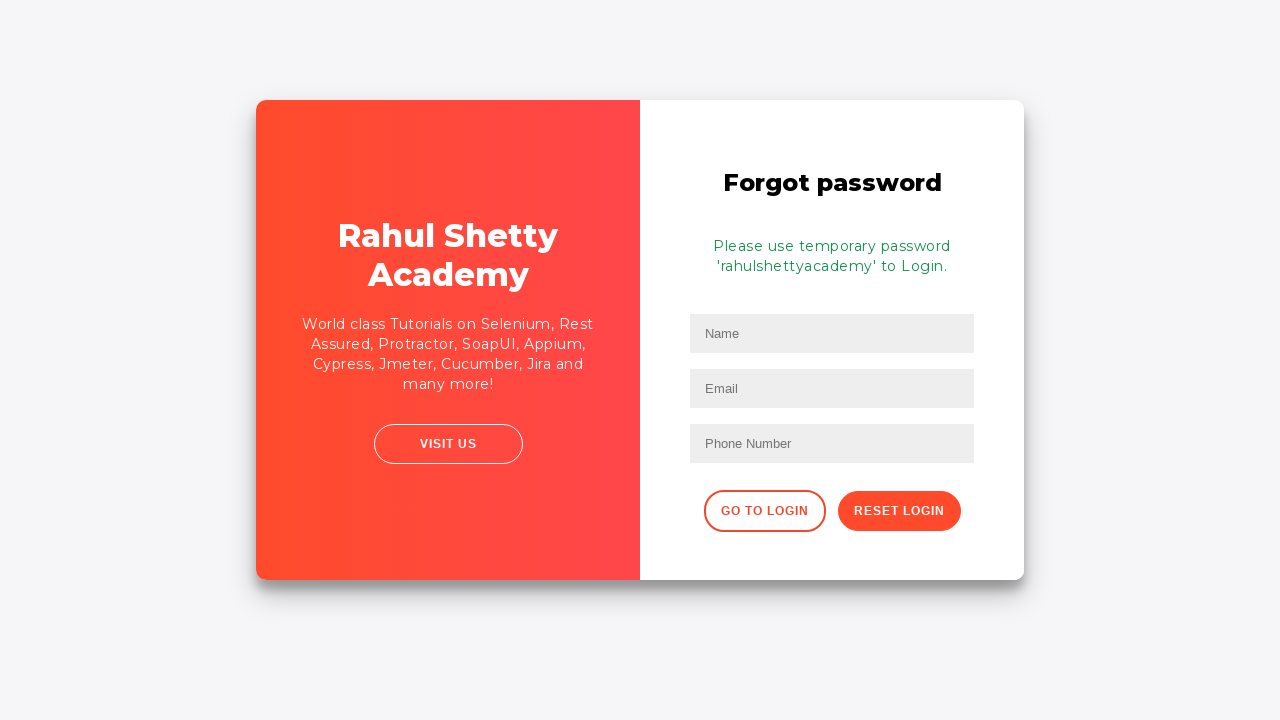